Scrolls to page bottom, verifies subscription text, scrolls back to top programmatically and verifies header visibility

Starting URL: http://automationexercise.com

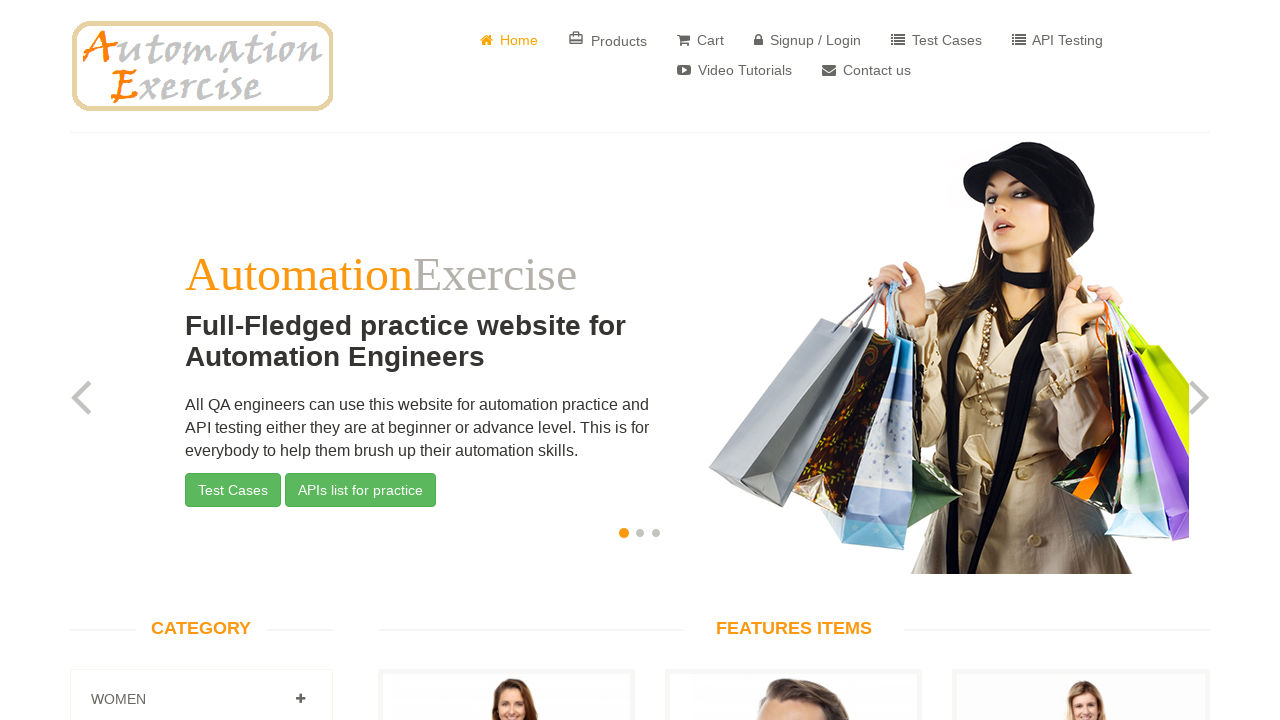

Scrolled page to bottom
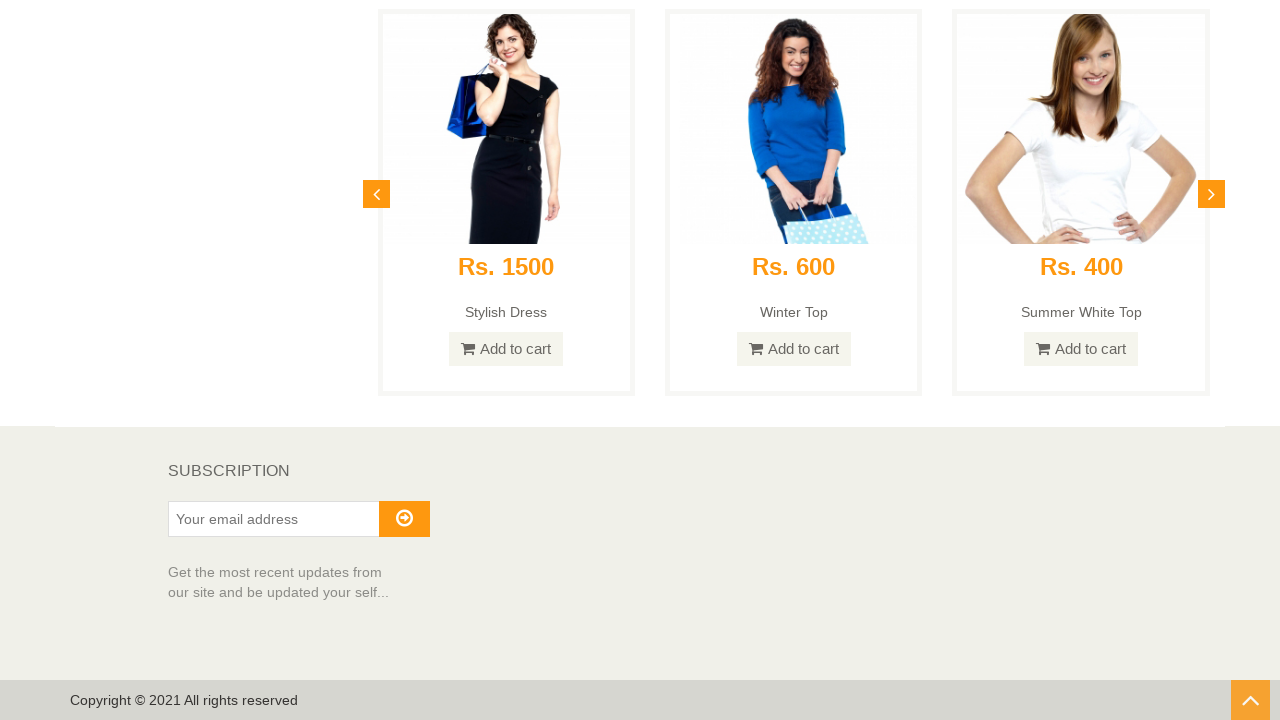

Verified subscription text is visible at page bottom
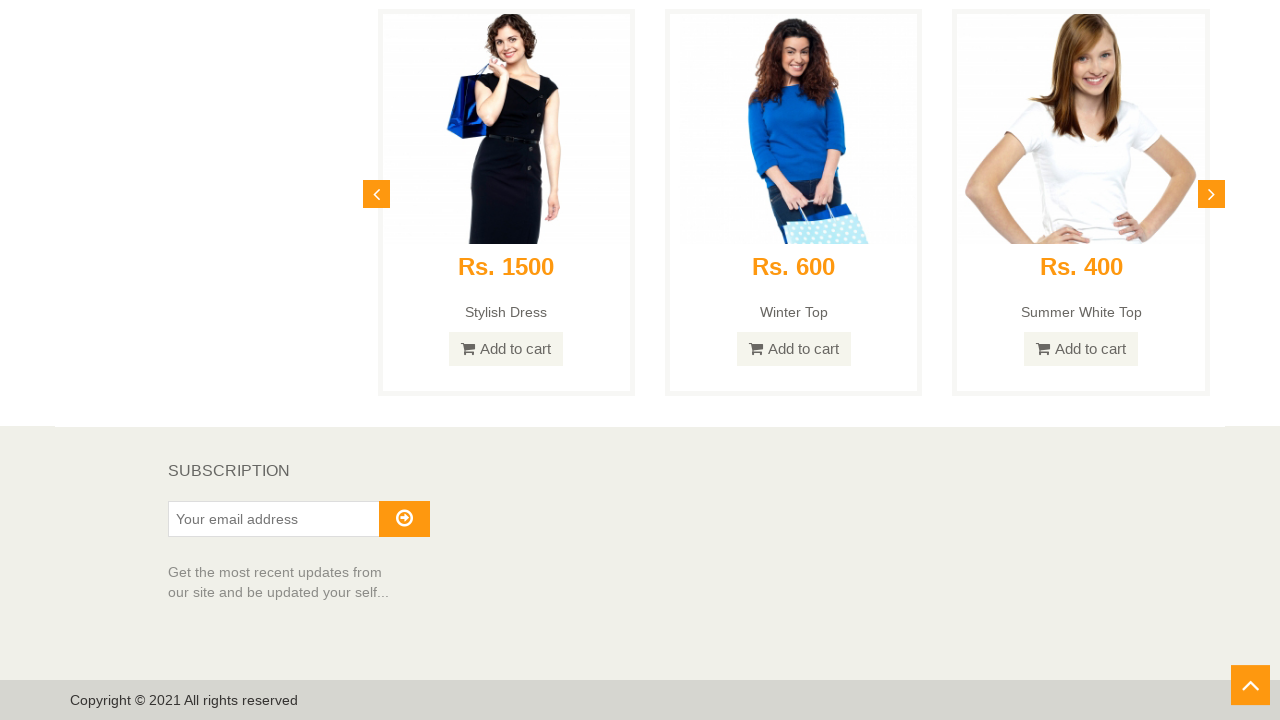

Scrolled page back to top programmatically
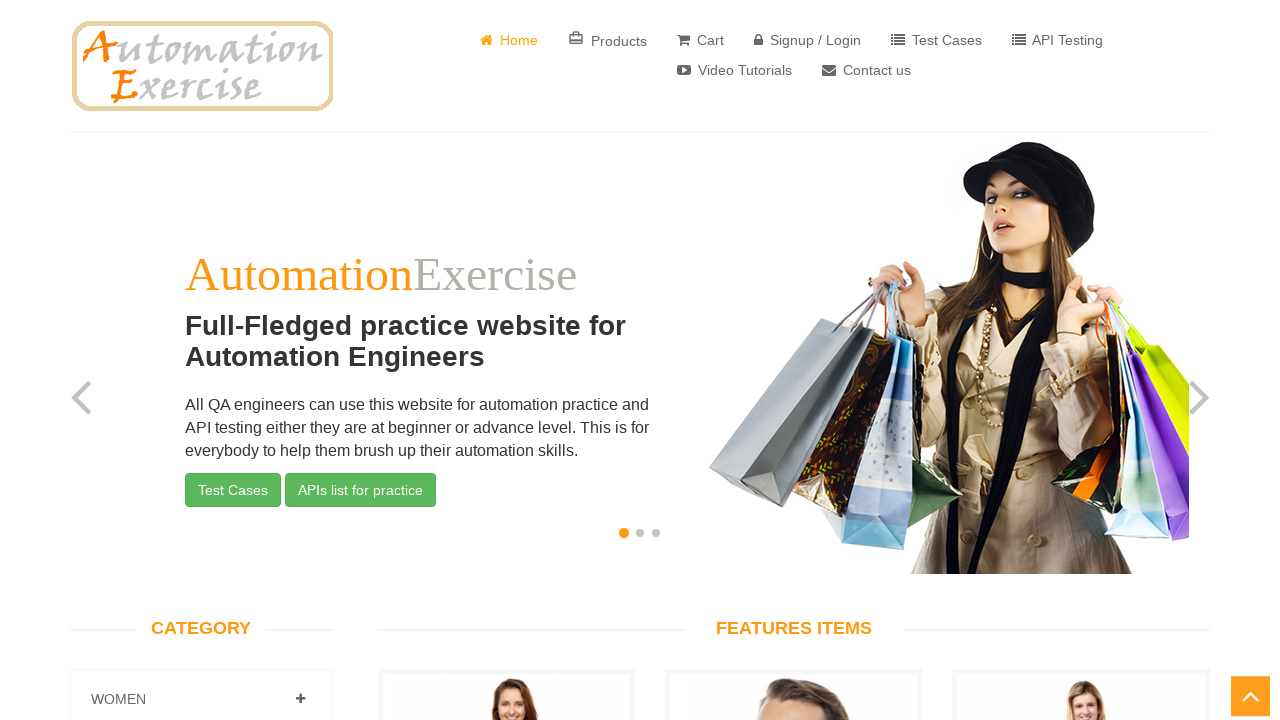

Verified header heading is visible at page top
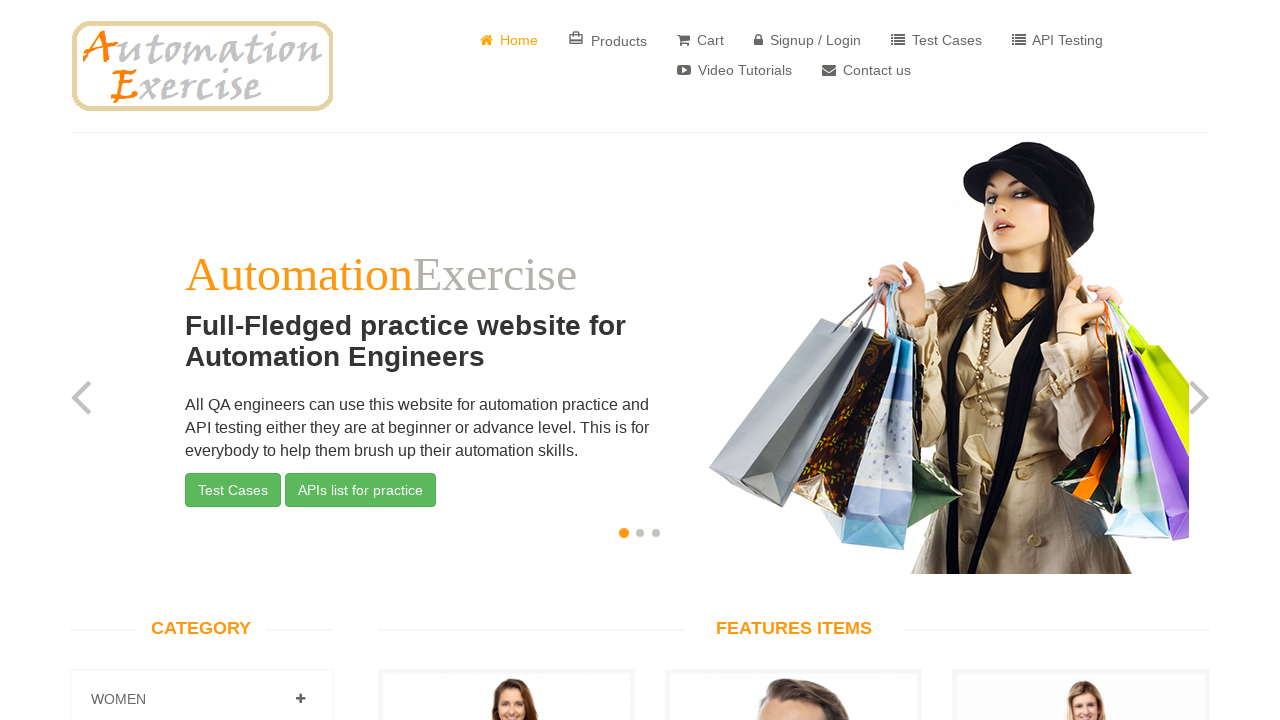

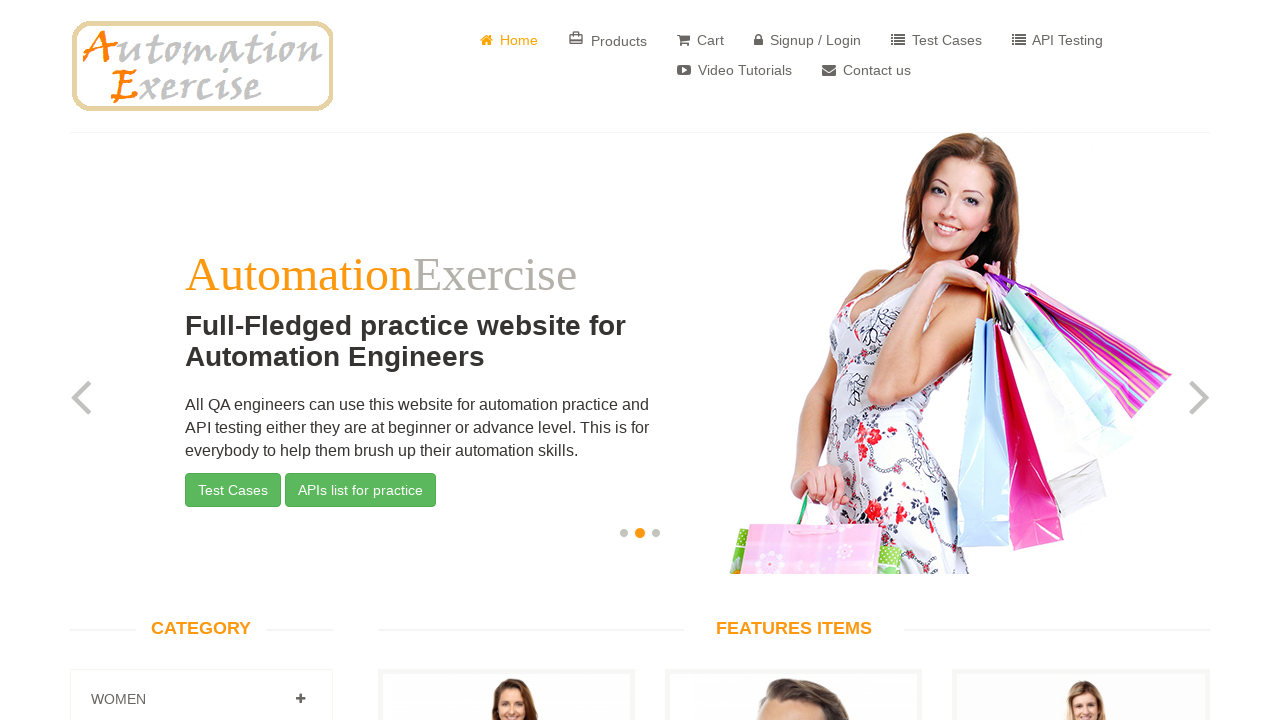